Navigates to OrangeHRM trial page and verifies that the country dropdown form element is present and contains options

Starting URL: https://www.orangehrm.com/orangehrm-30-day-trial

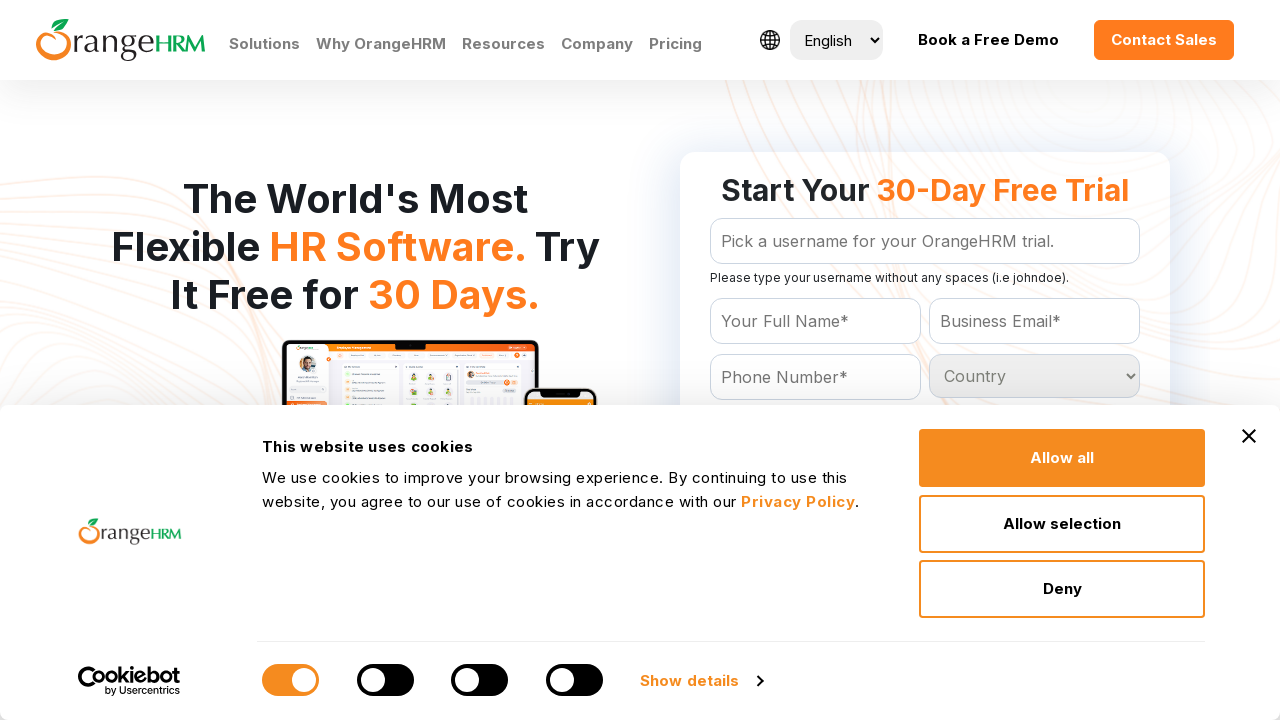

Navigated to OrangeHRM 30-day trial page
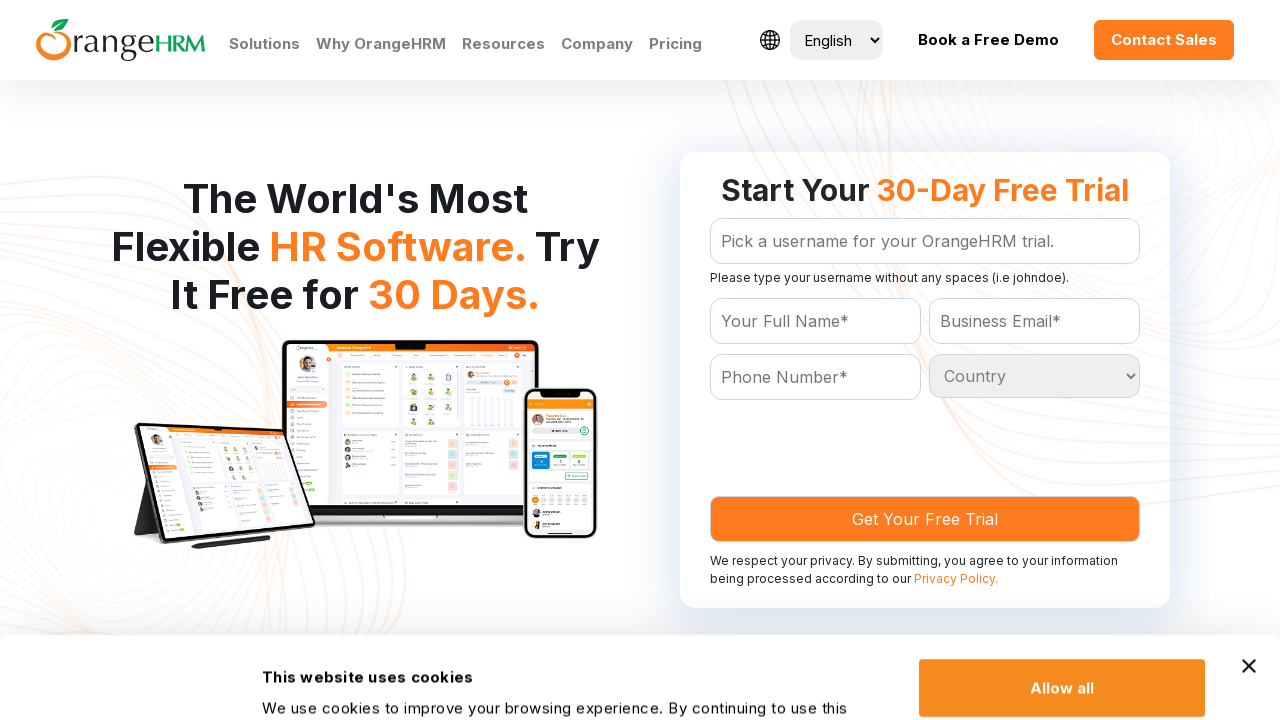

Country dropdown selector appeared within 10 seconds
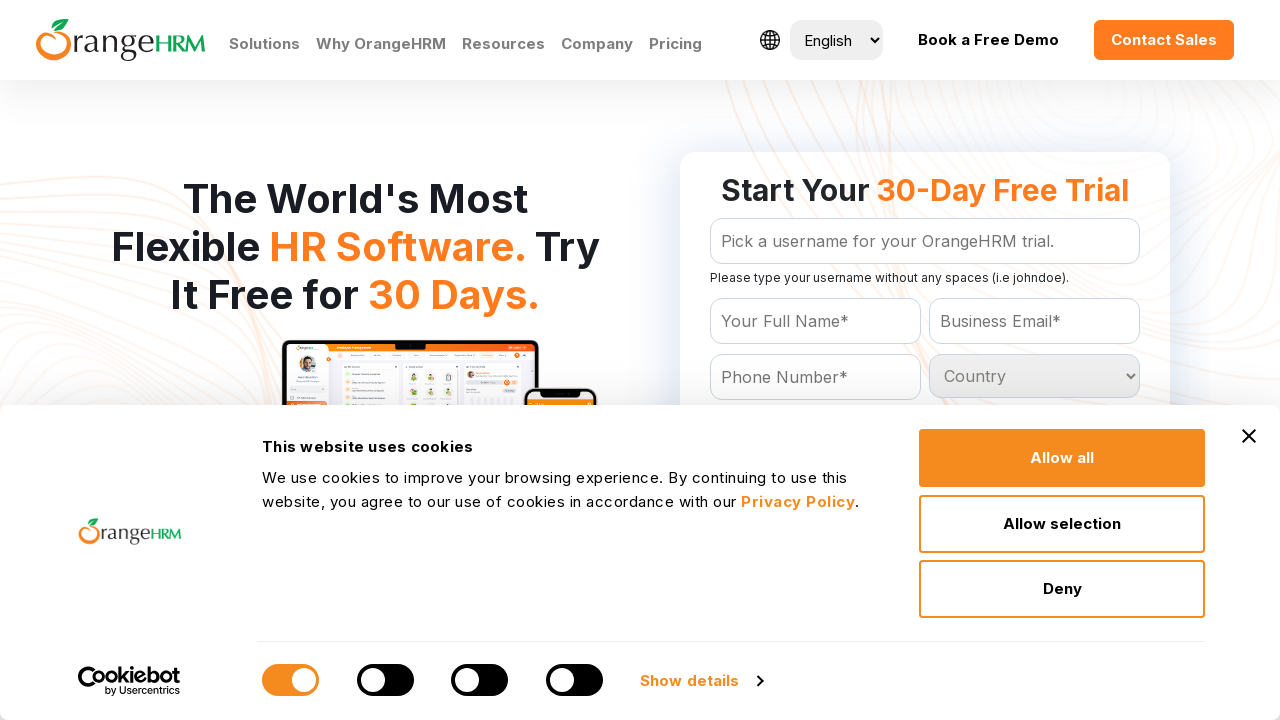

Located country dropdown element
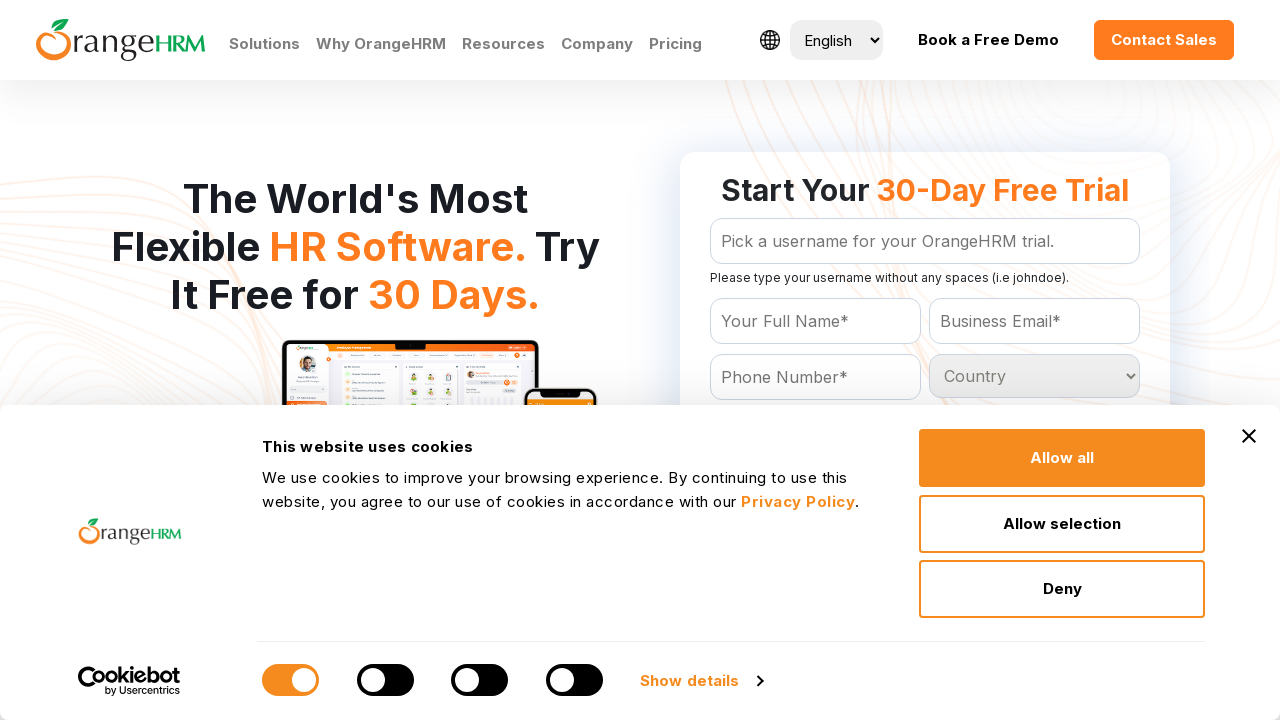

Country dropdown became visible
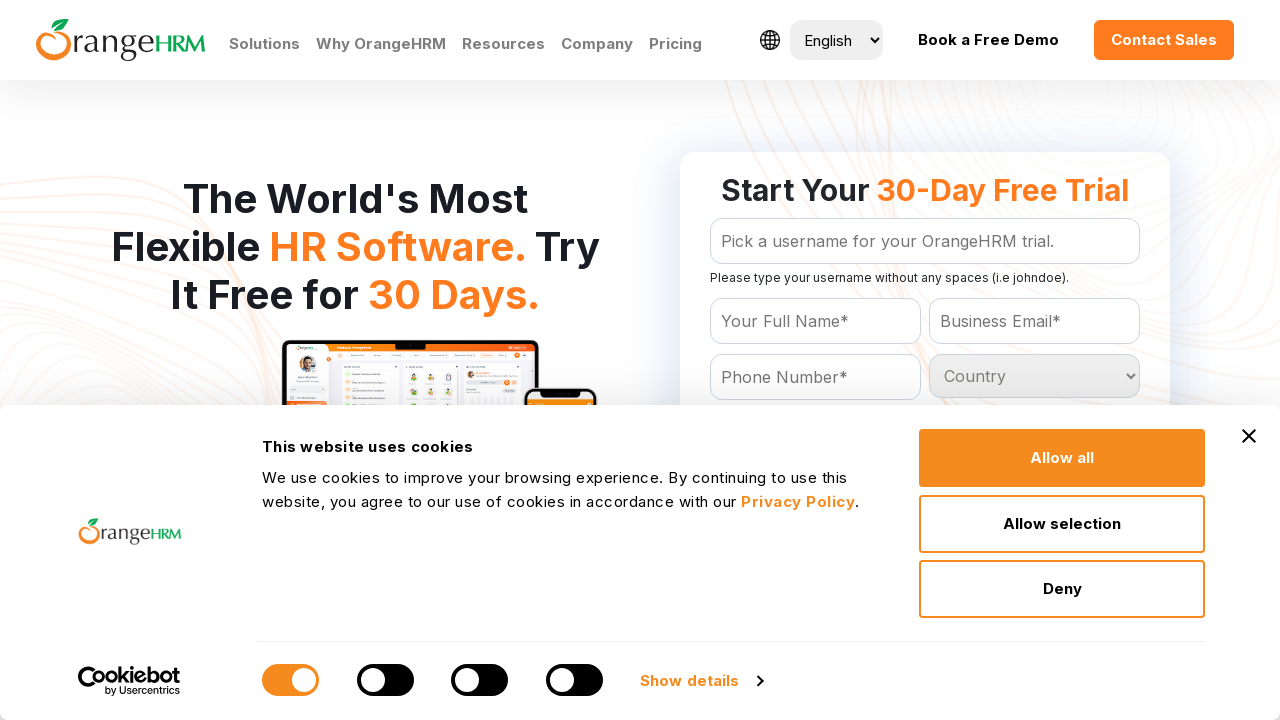

Verified that country dropdown contains options
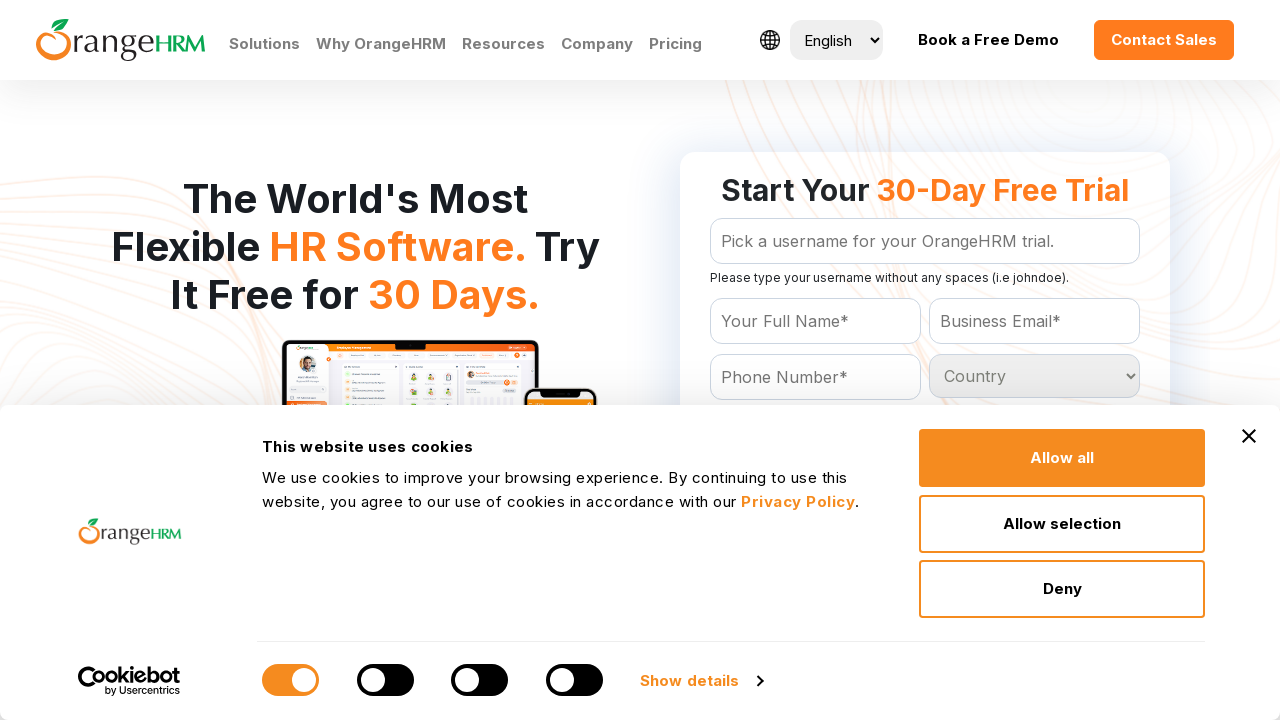

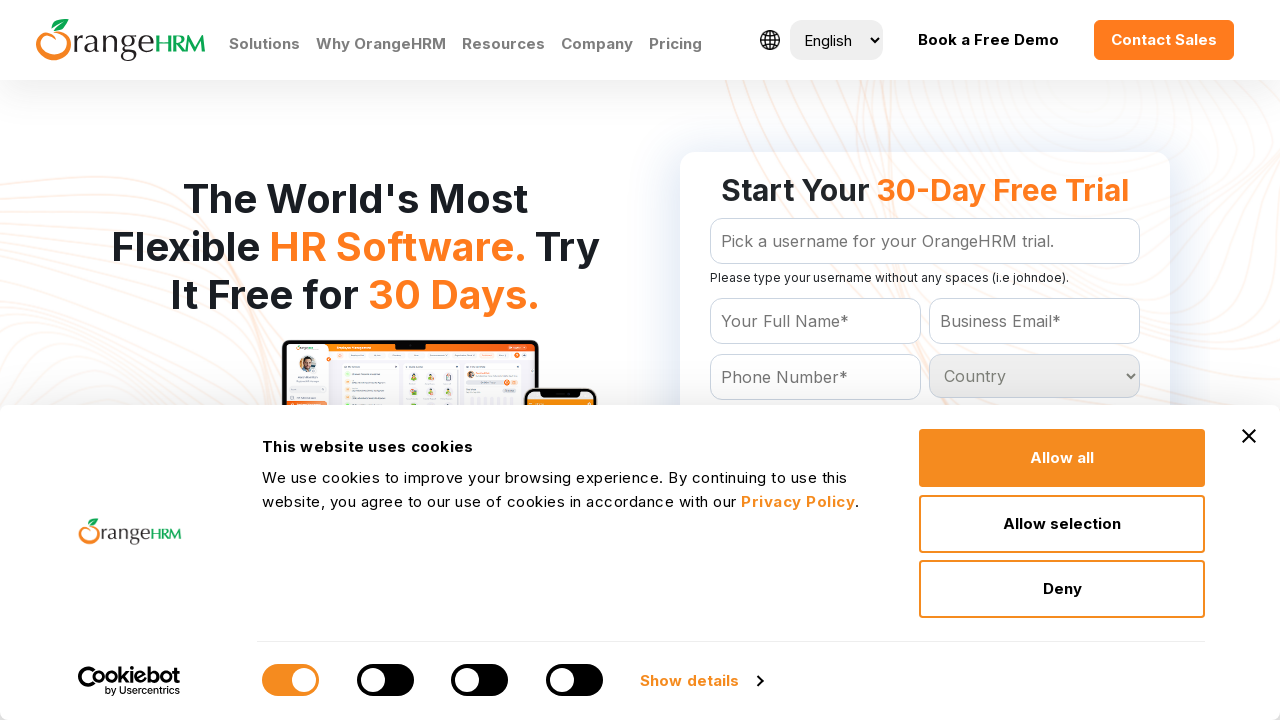